Tests that the portfolio page loads with the correct title containing the owner's name

Starting URL: https://santhoshkumark.me/

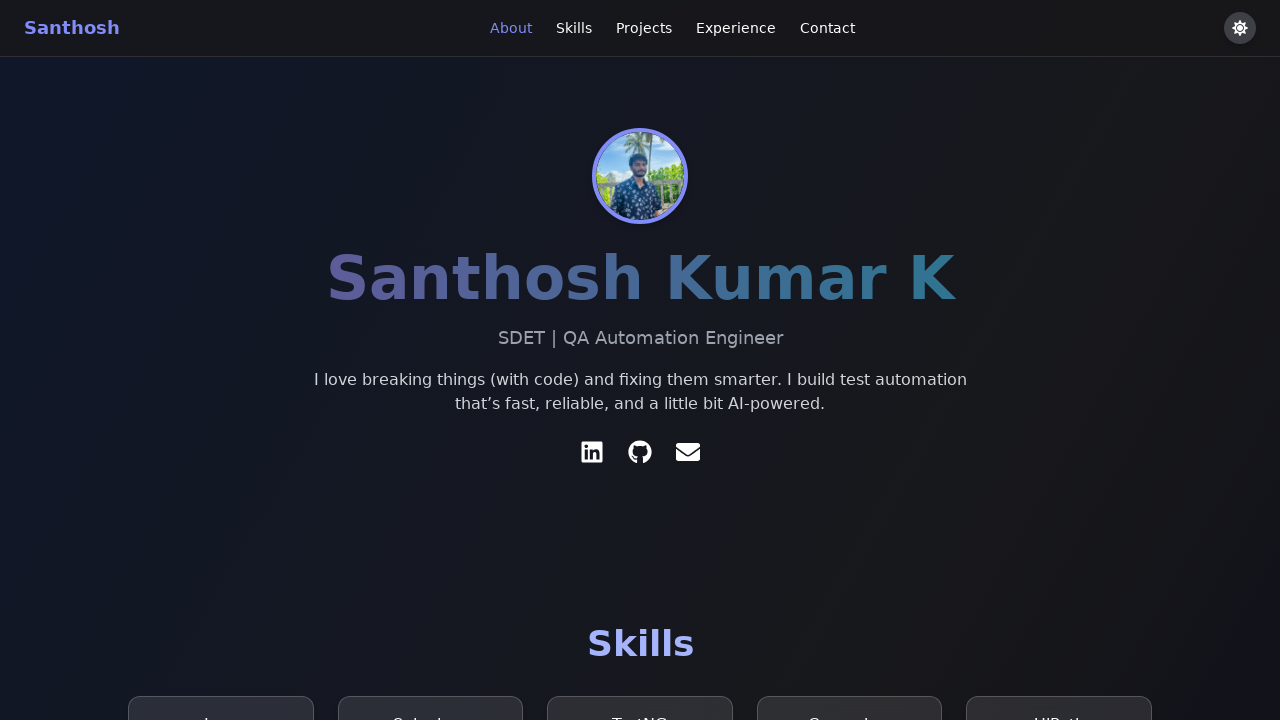

Waited for page to reach domcontentloaded state
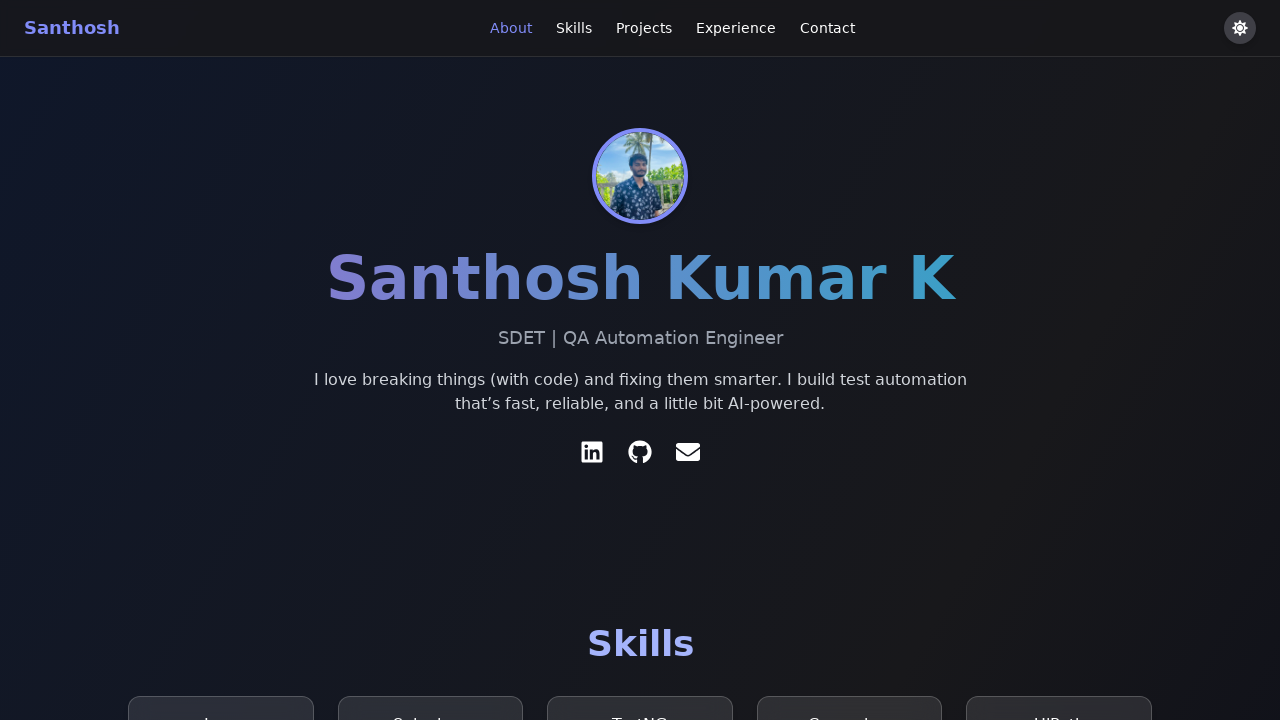

Verified page title contains 'Santhosh Kumar K' or 'SDET Portfolio'
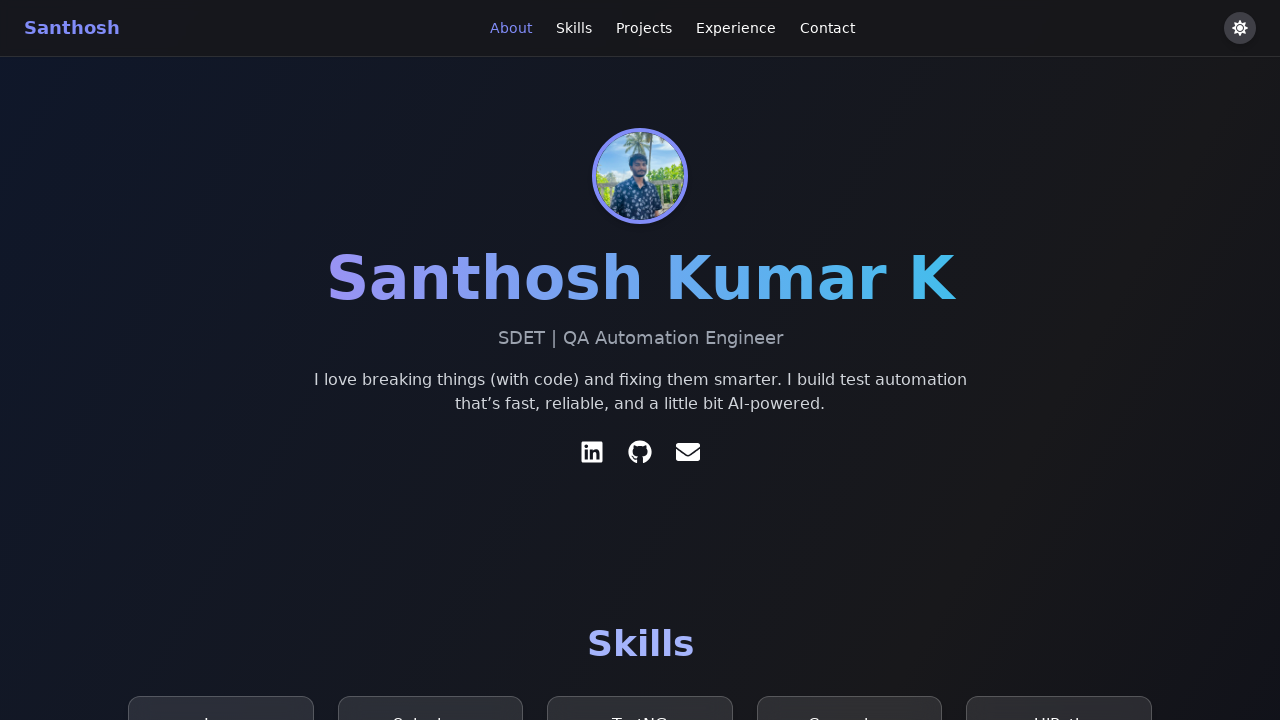

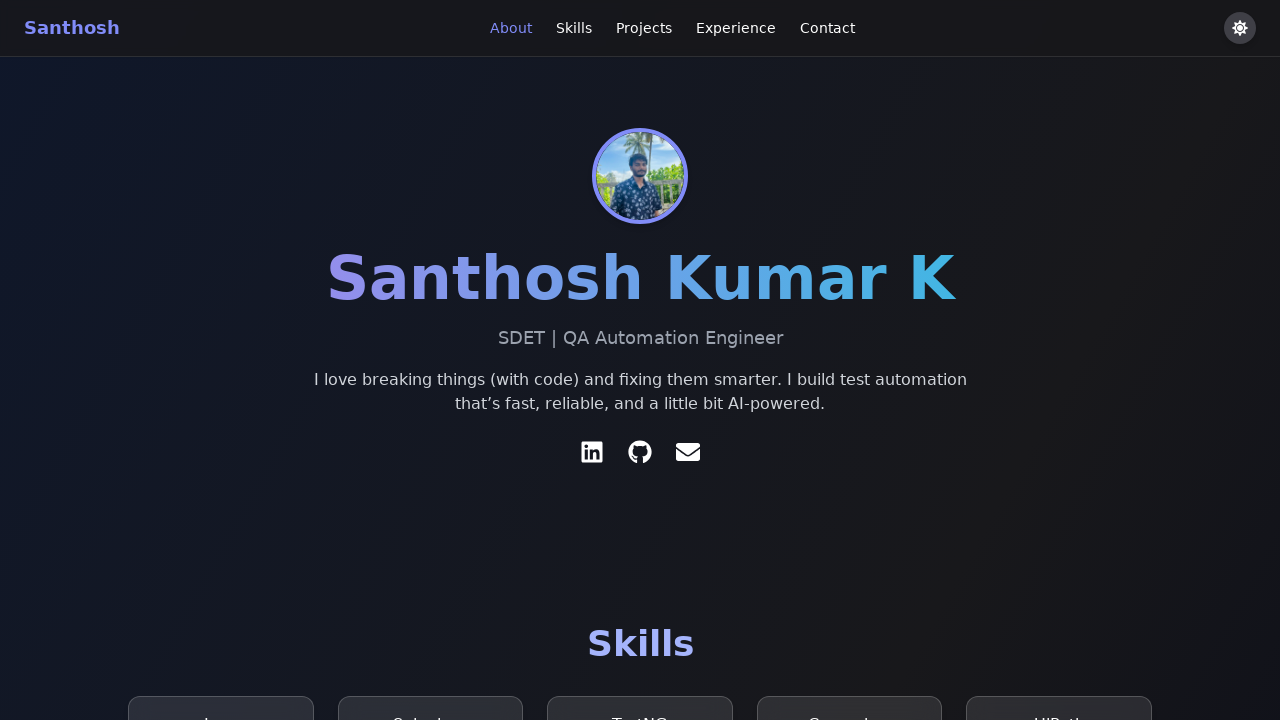